Navigates to Flipkart e-commerce website homepage and verifies the page loads successfully.

Starting URL: https://flipkart.com

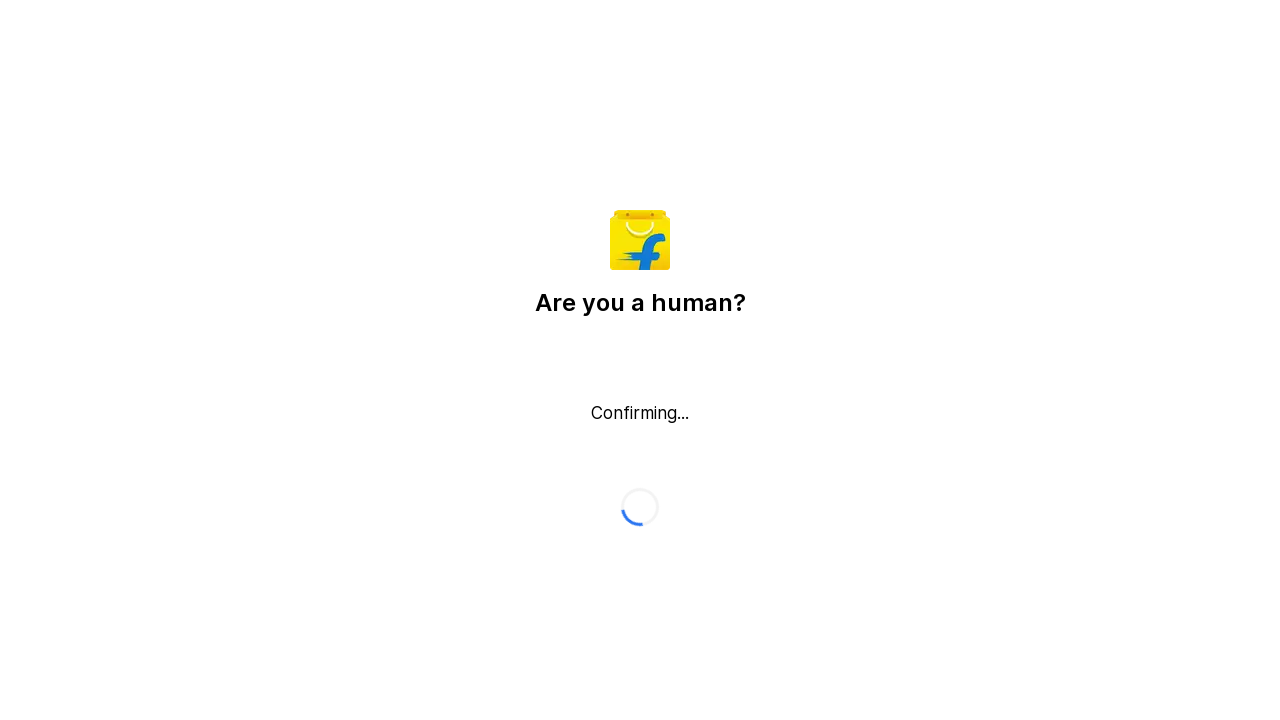

Waited for page DOM content to load
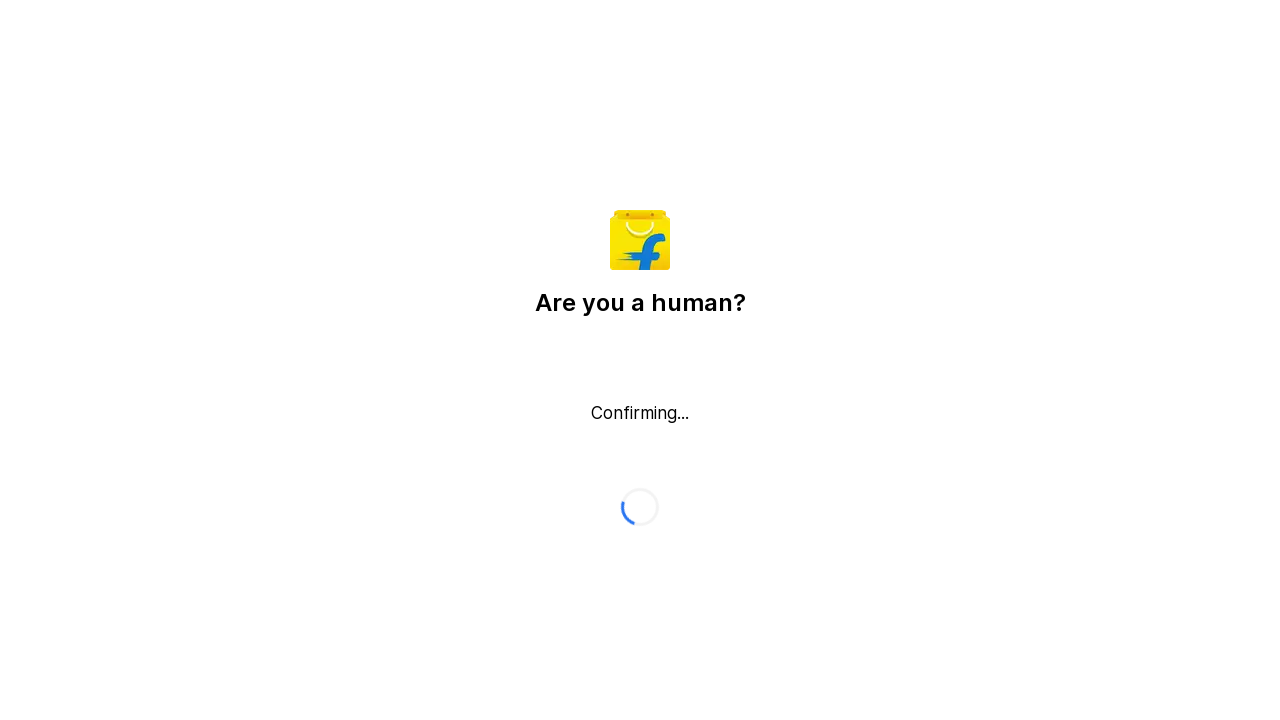

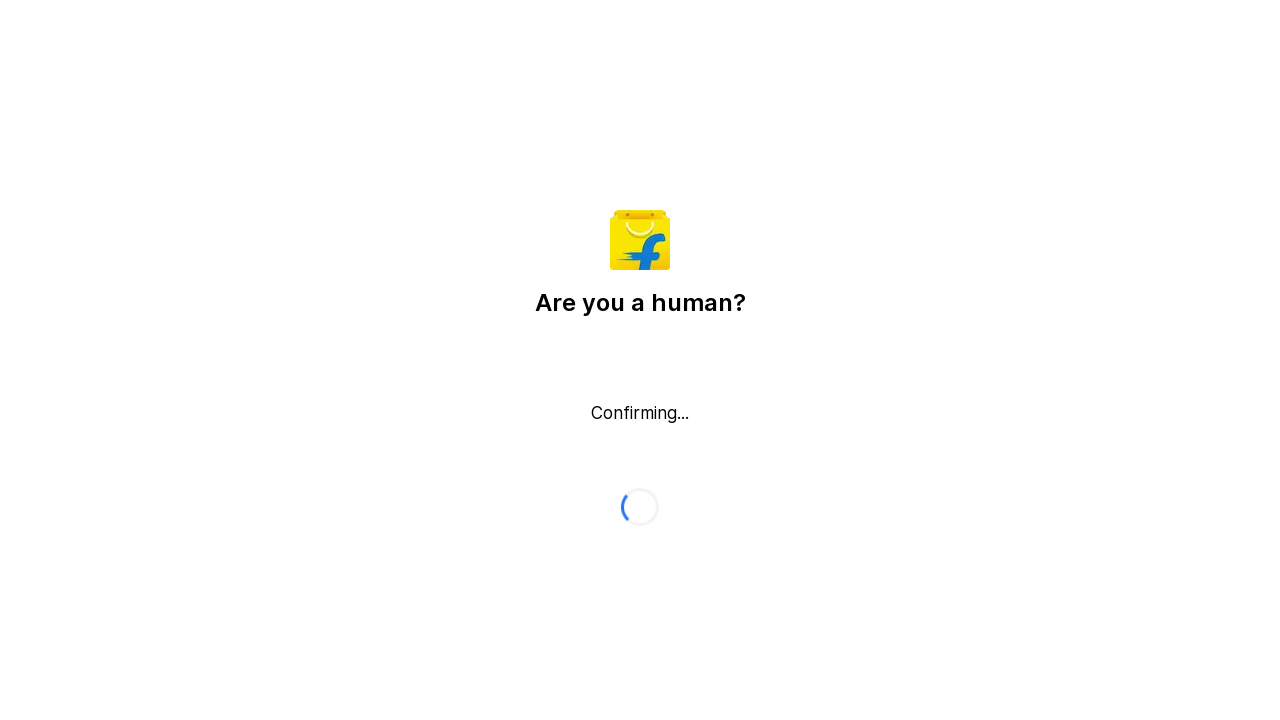